Tests range slider interaction by moving it with arrow keys

Starting URL: https://bonigarcia.dev/selenium-webdriver-java/web-form.html

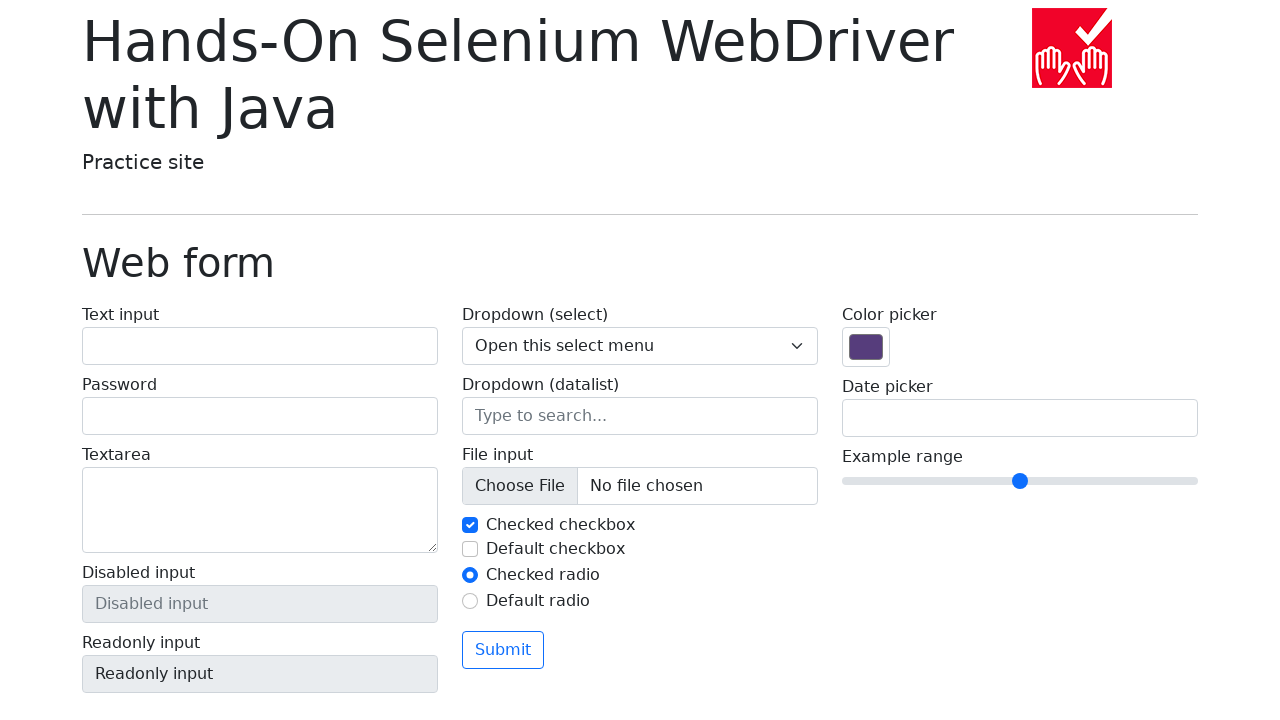

Focused on range slider input element on input.form-range
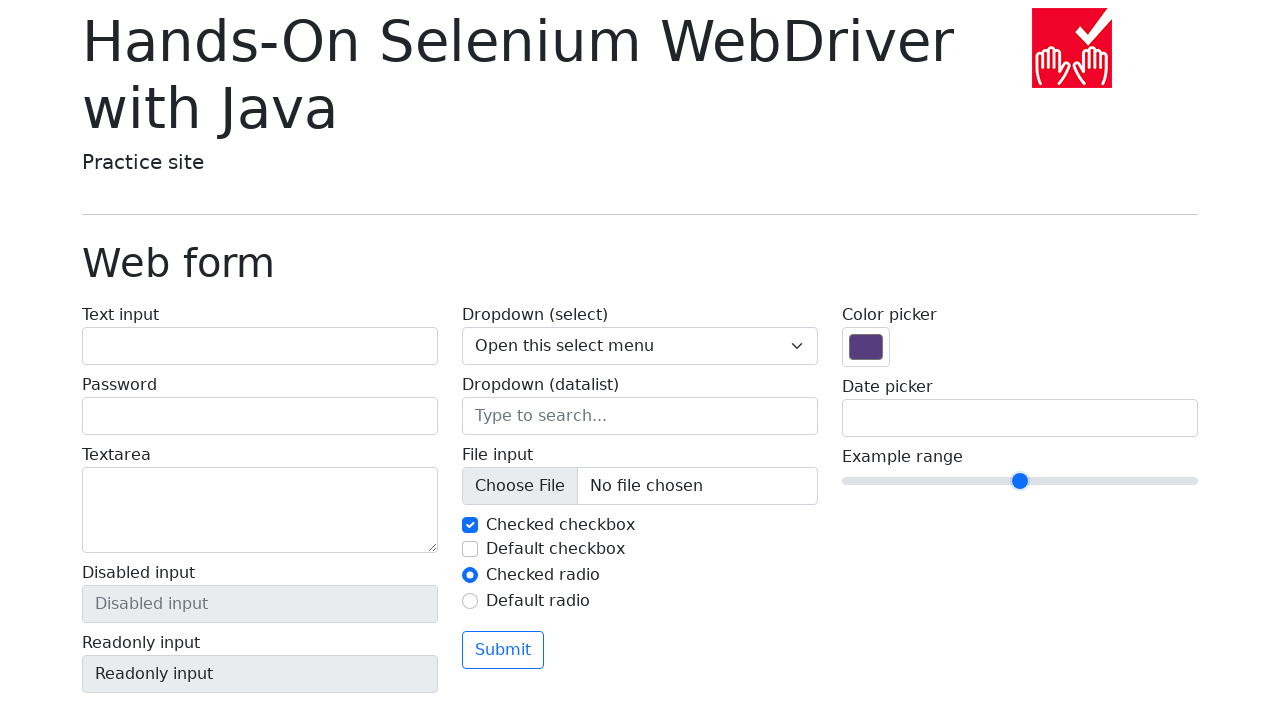

Pressed ArrowRight to move slider right (iteration 1/5)
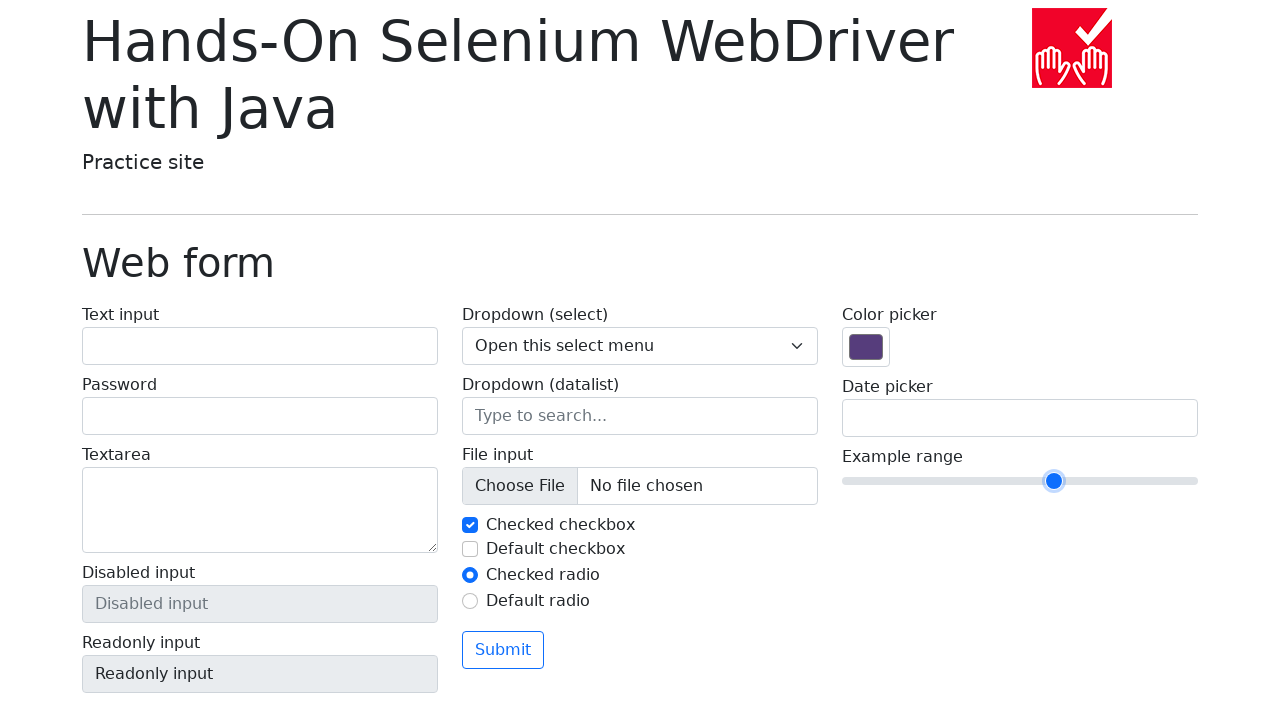

Pressed ArrowRight to move slider right (iteration 2/5)
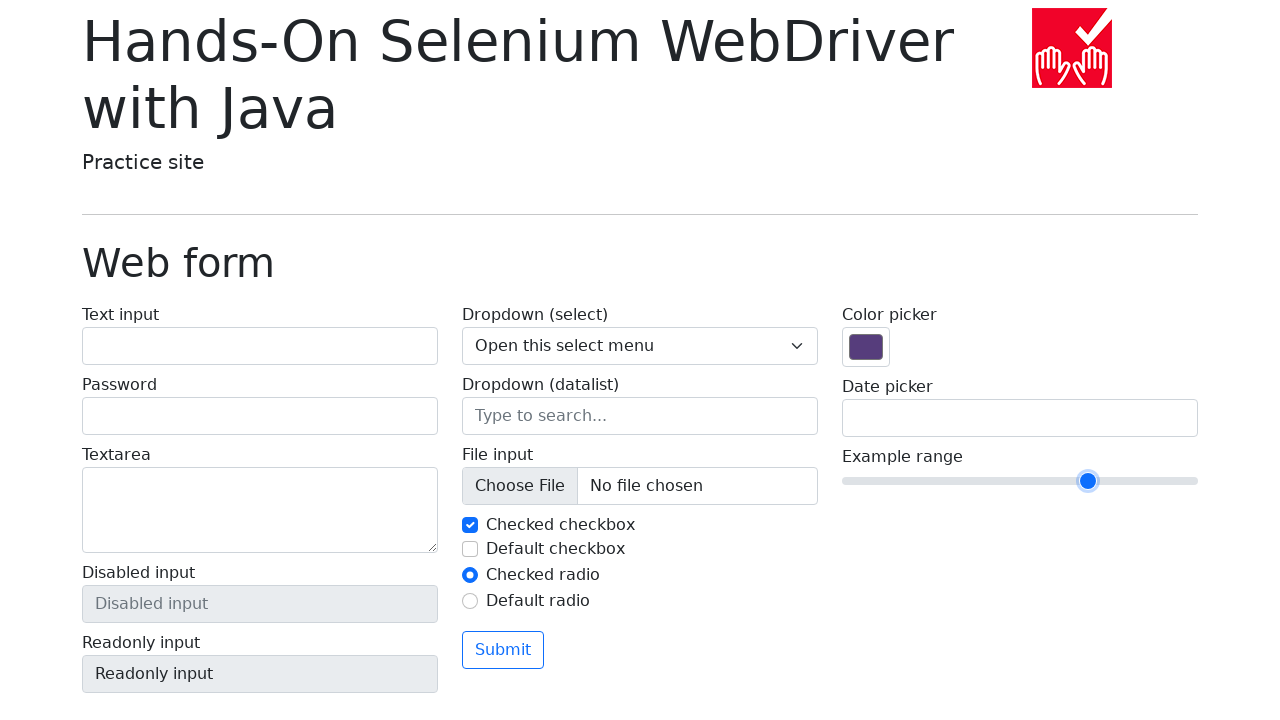

Pressed ArrowRight to move slider right (iteration 3/5)
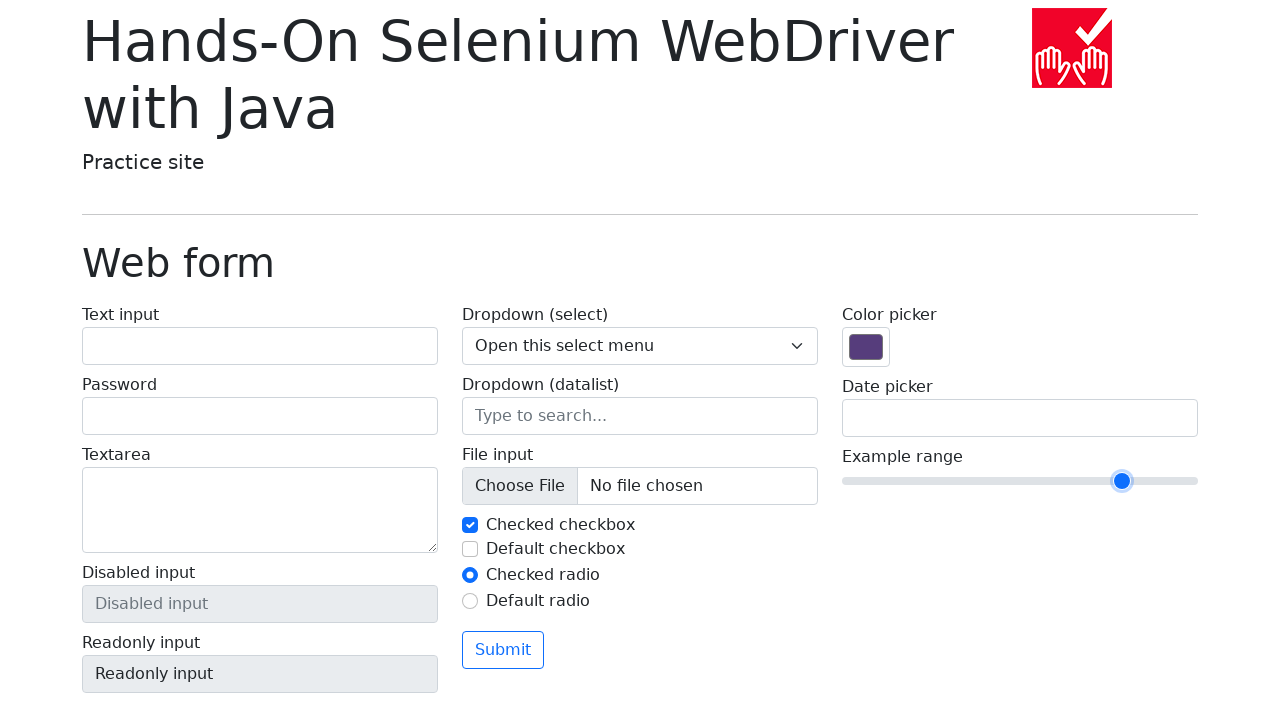

Pressed ArrowRight to move slider right (iteration 4/5)
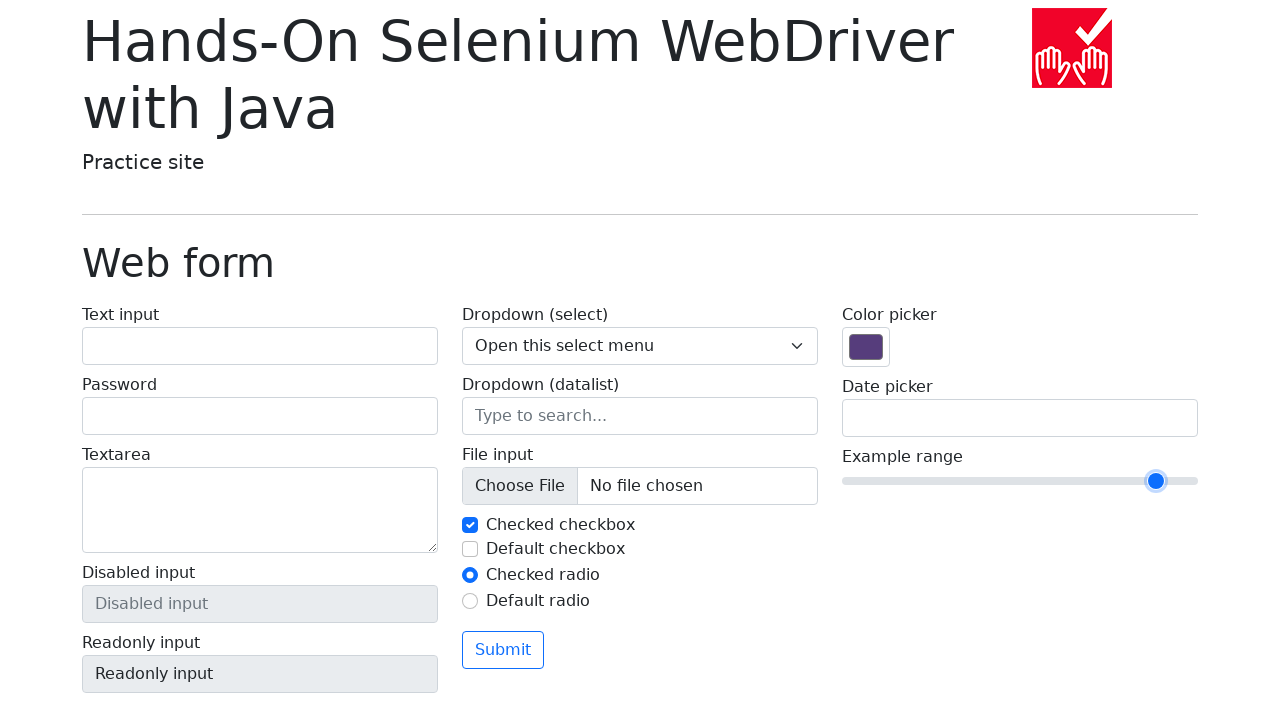

Pressed ArrowRight to move slider right (iteration 5/5)
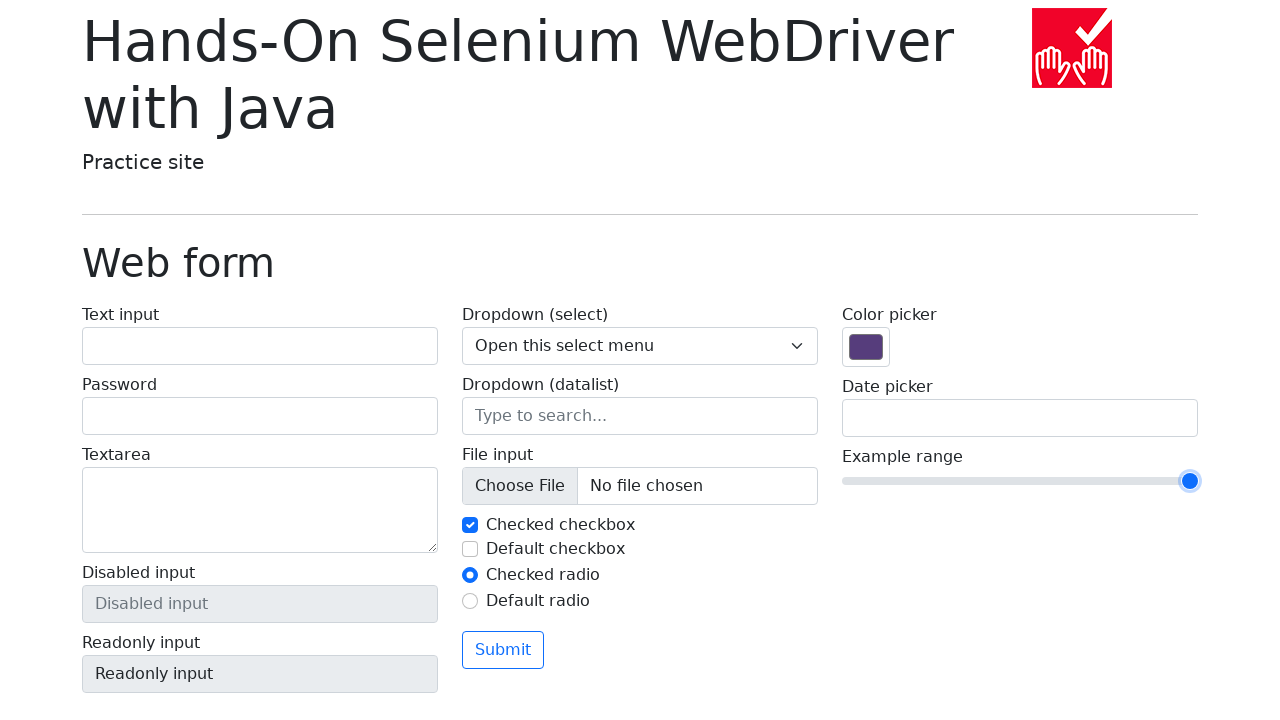

Pressed ArrowLeft to move slider left (iteration 1/10)
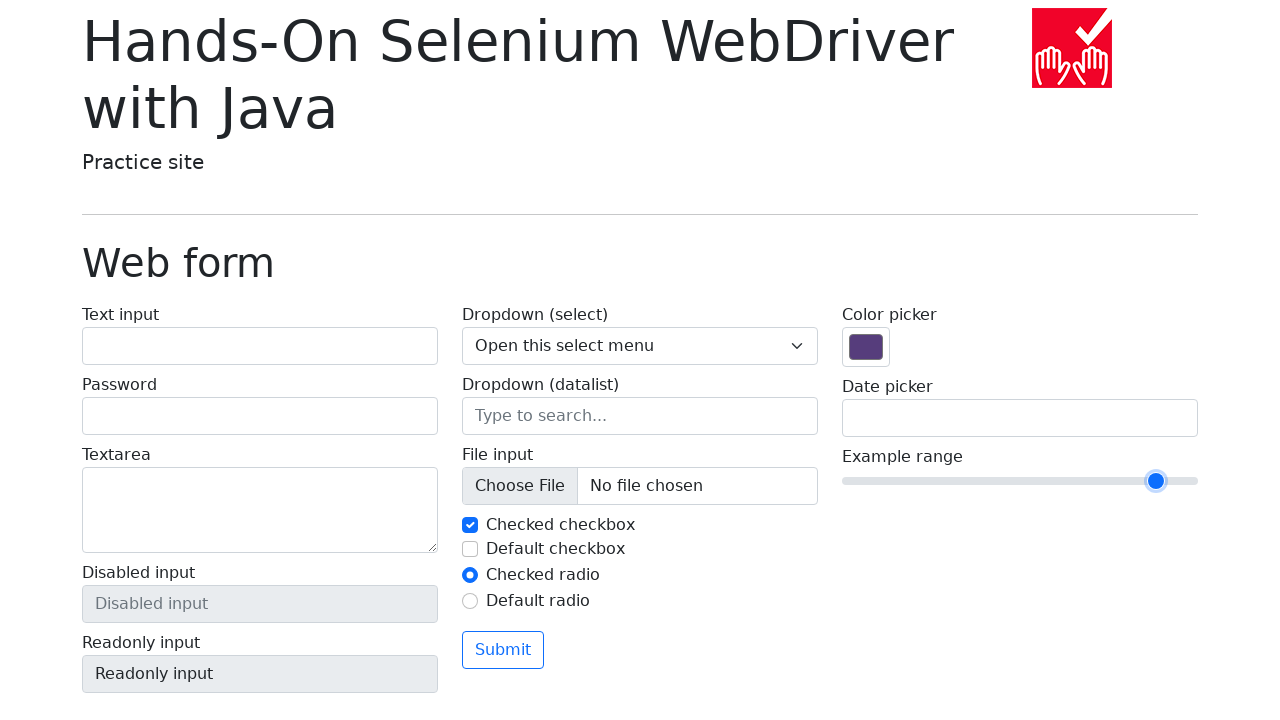

Pressed ArrowLeft to move slider left (iteration 2/10)
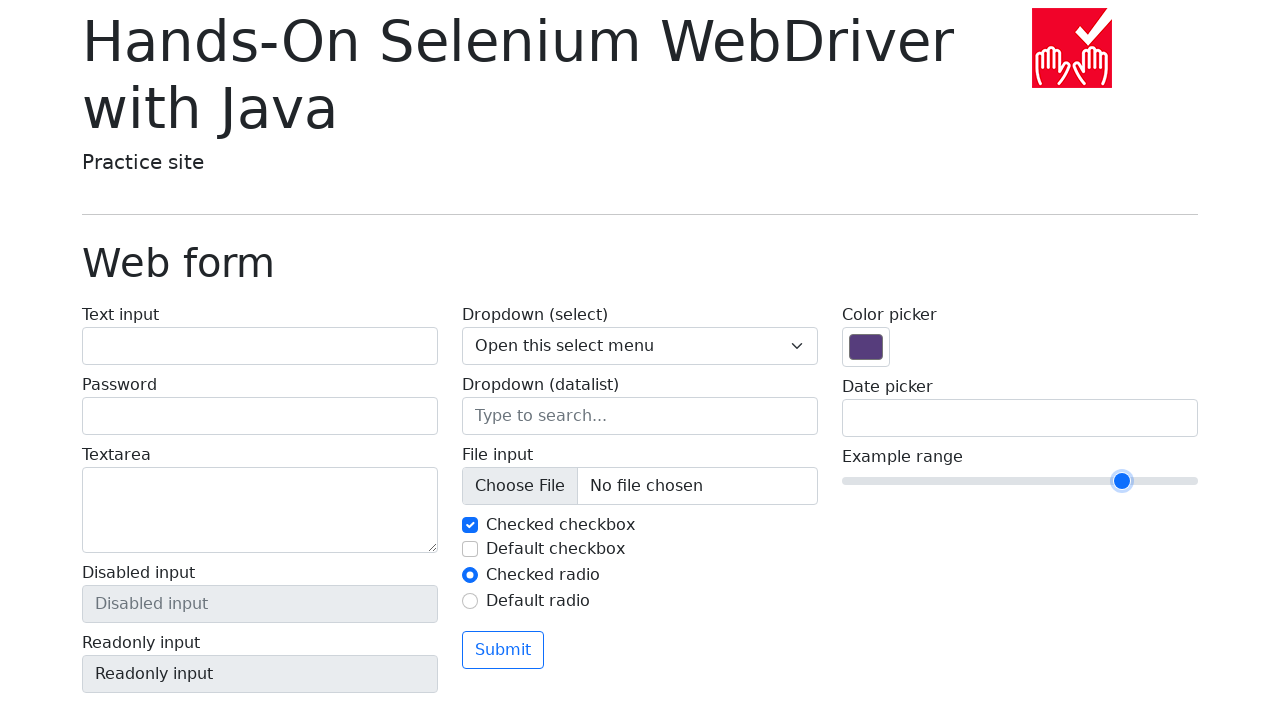

Pressed ArrowLeft to move slider left (iteration 3/10)
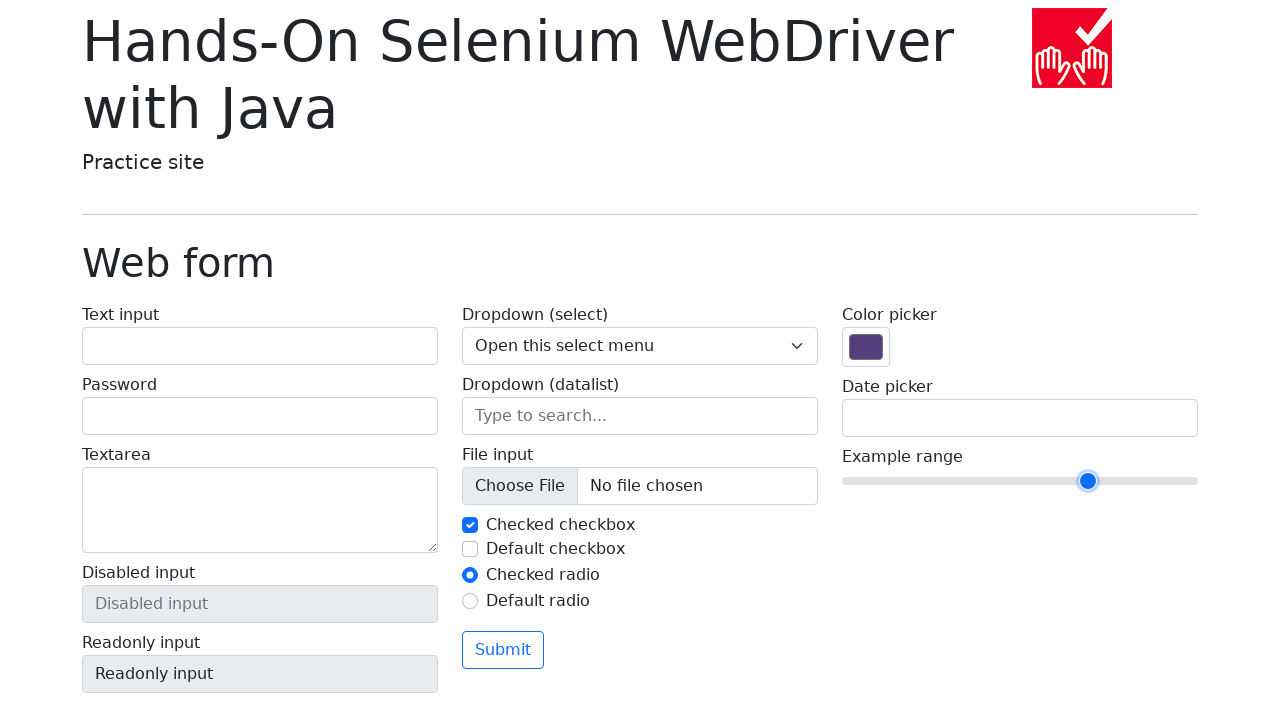

Pressed ArrowLeft to move slider left (iteration 4/10)
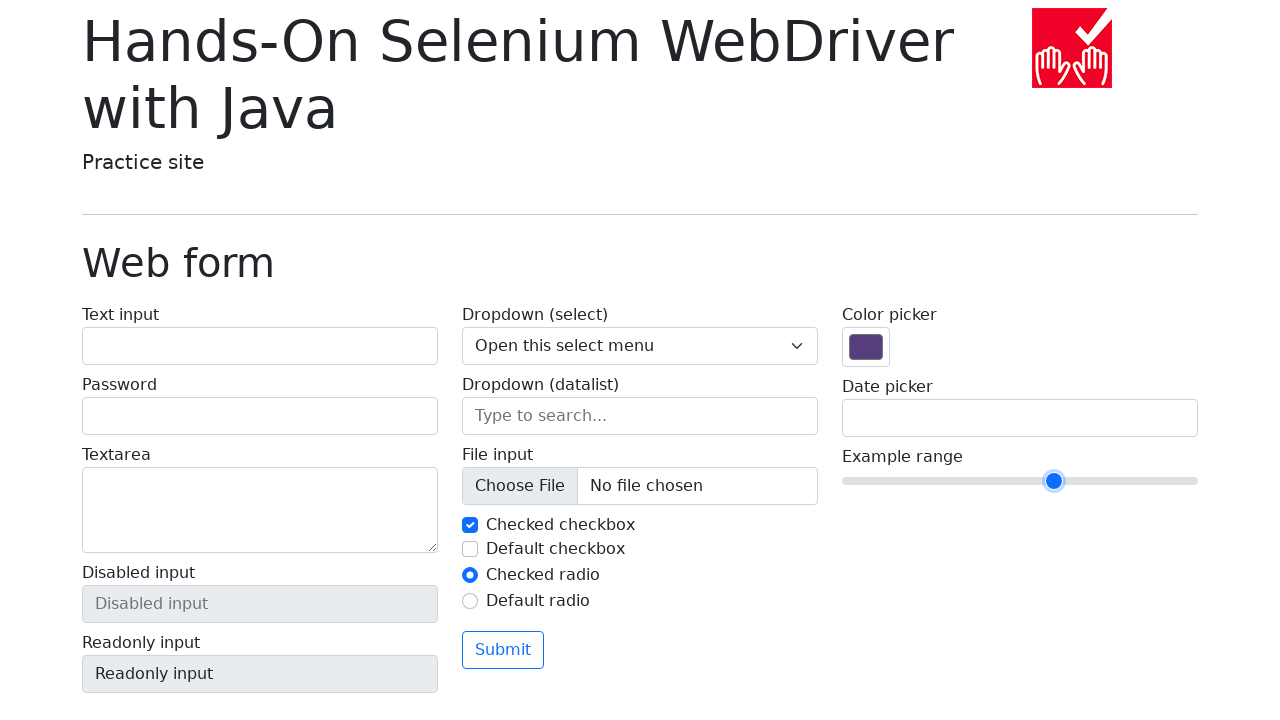

Pressed ArrowLeft to move slider left (iteration 5/10)
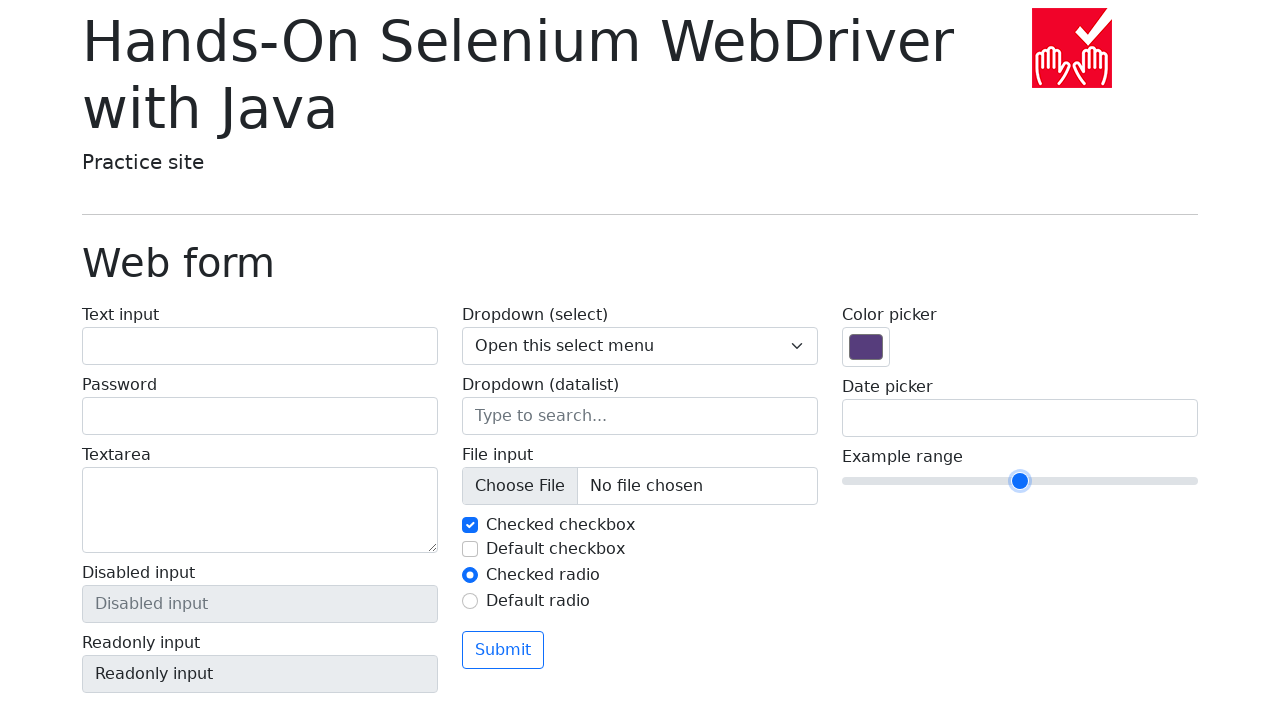

Pressed ArrowLeft to move slider left (iteration 6/10)
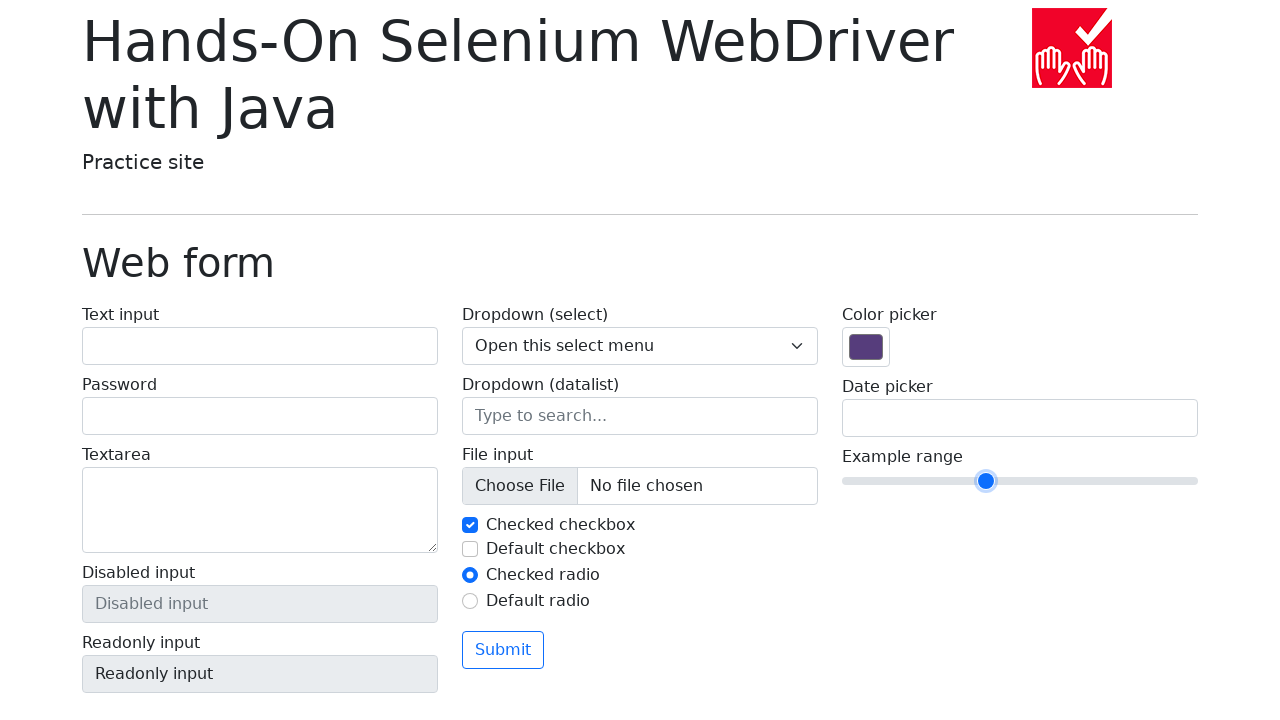

Pressed ArrowLeft to move slider left (iteration 7/10)
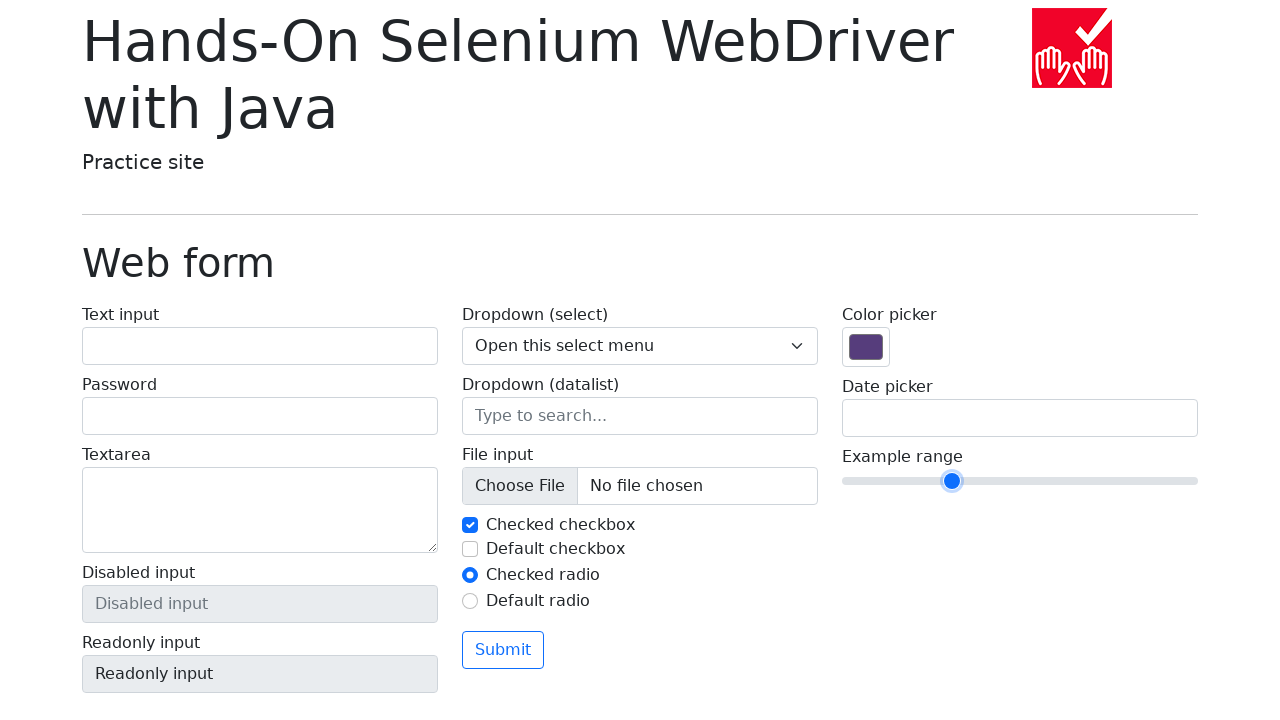

Pressed ArrowLeft to move slider left (iteration 8/10)
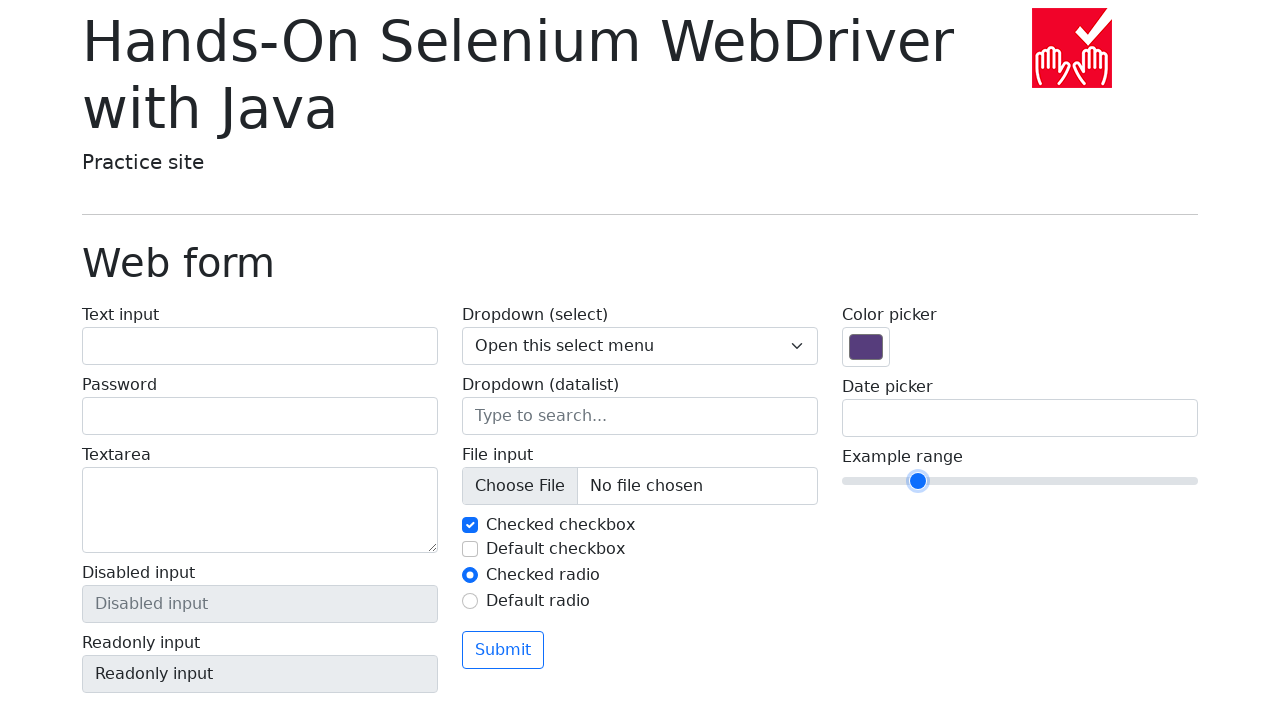

Pressed ArrowLeft to move slider left (iteration 9/10)
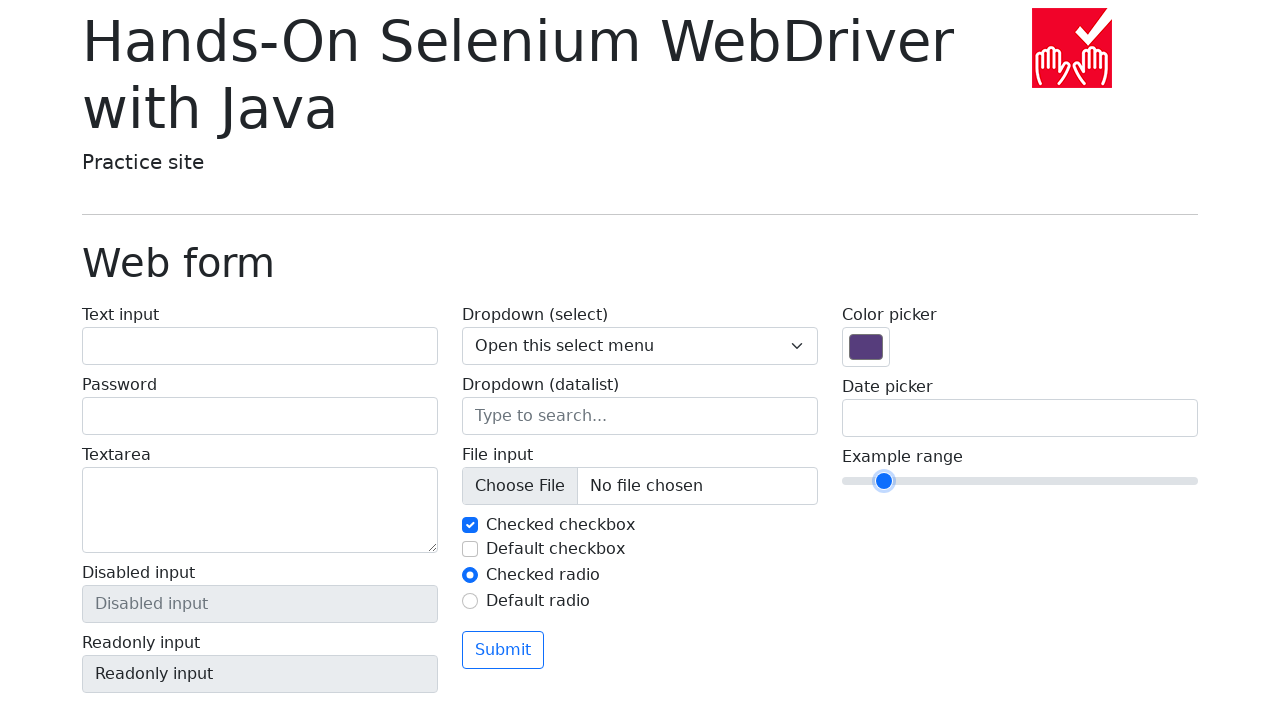

Pressed ArrowLeft to move slider left (iteration 10/10)
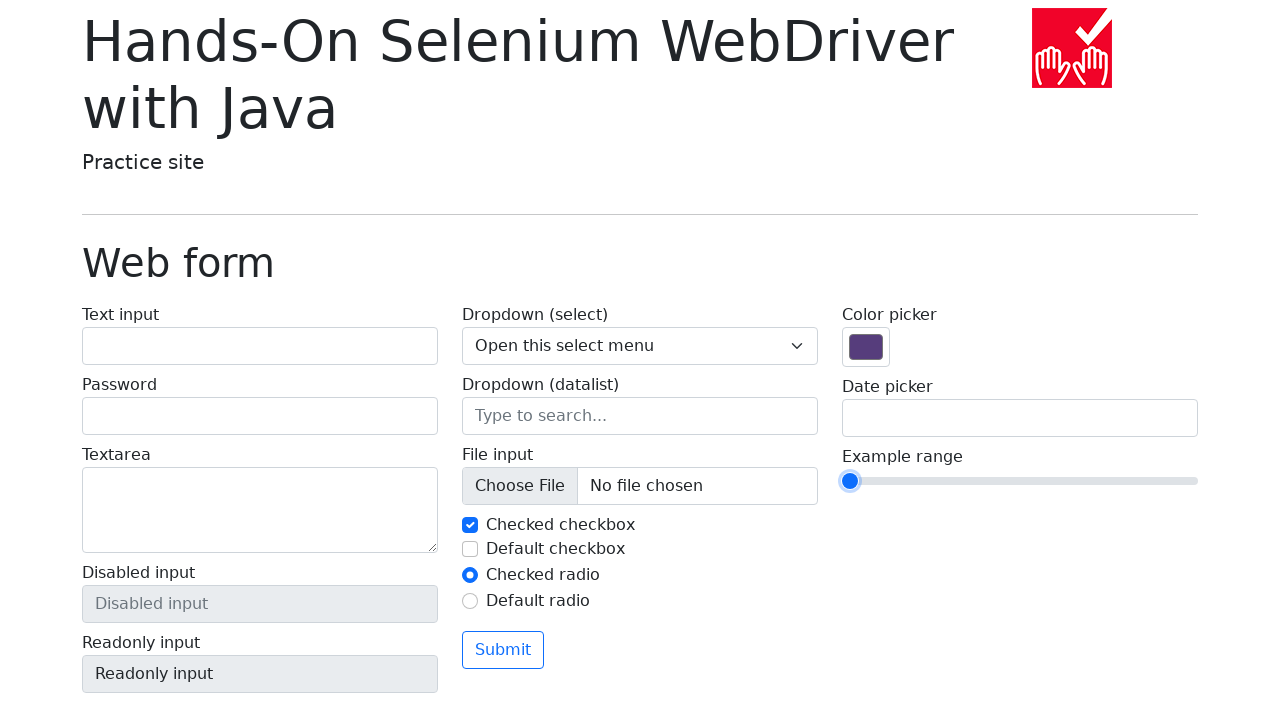

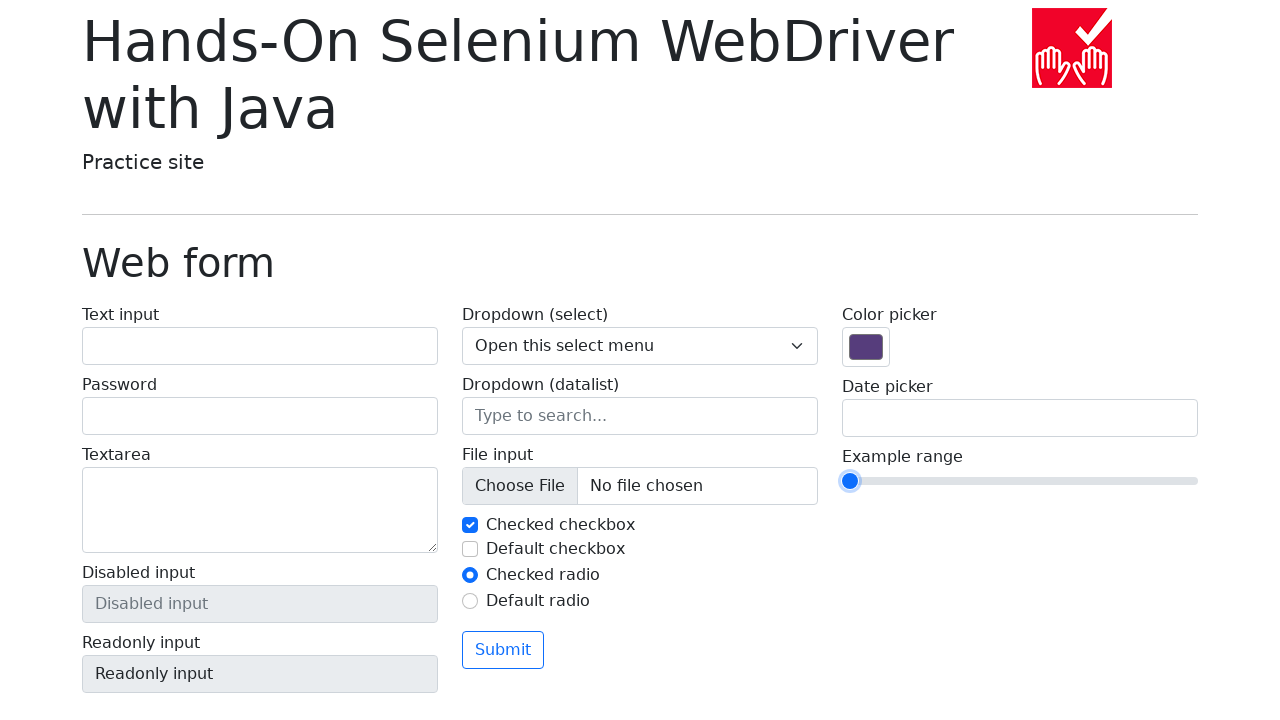